Tests sorting the Due column in ascending order using semantic class selectors on the second table with helpful locator attributes.

Starting URL: http://the-internet.herokuapp.com/tables

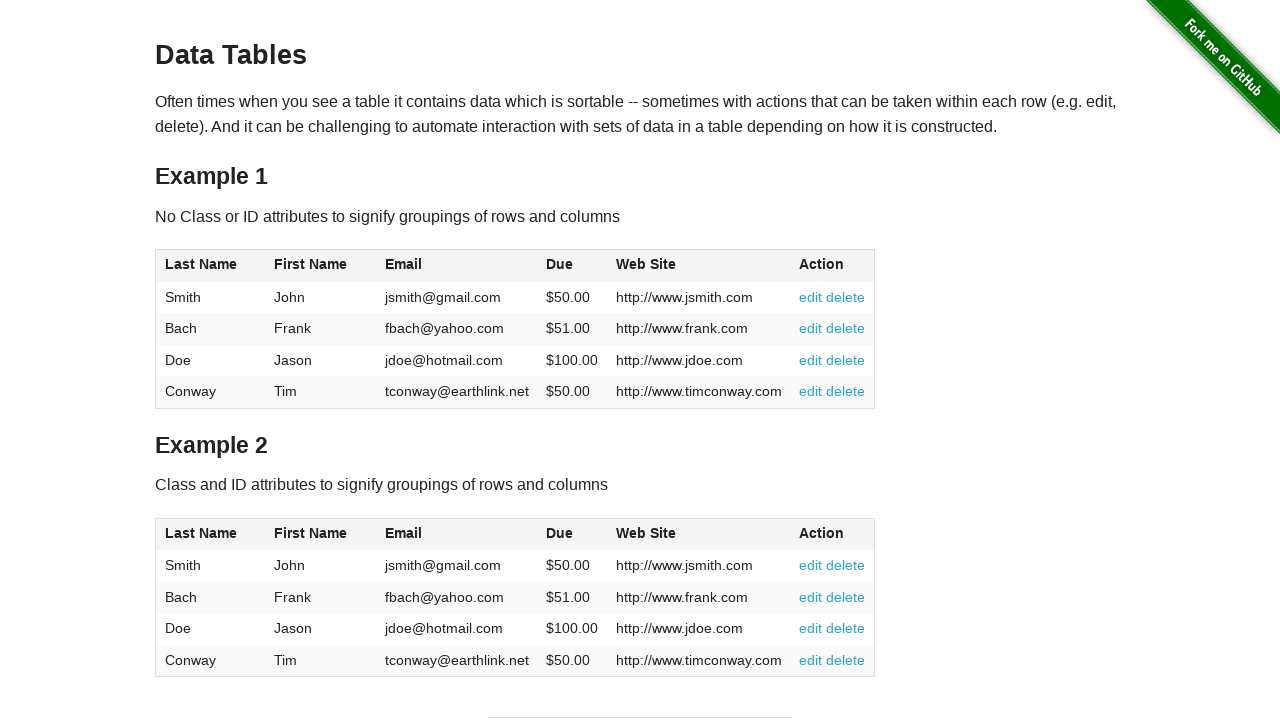

Clicked Due column header in second table to sort in ascending order at (560, 533) on #table2 thead .dues
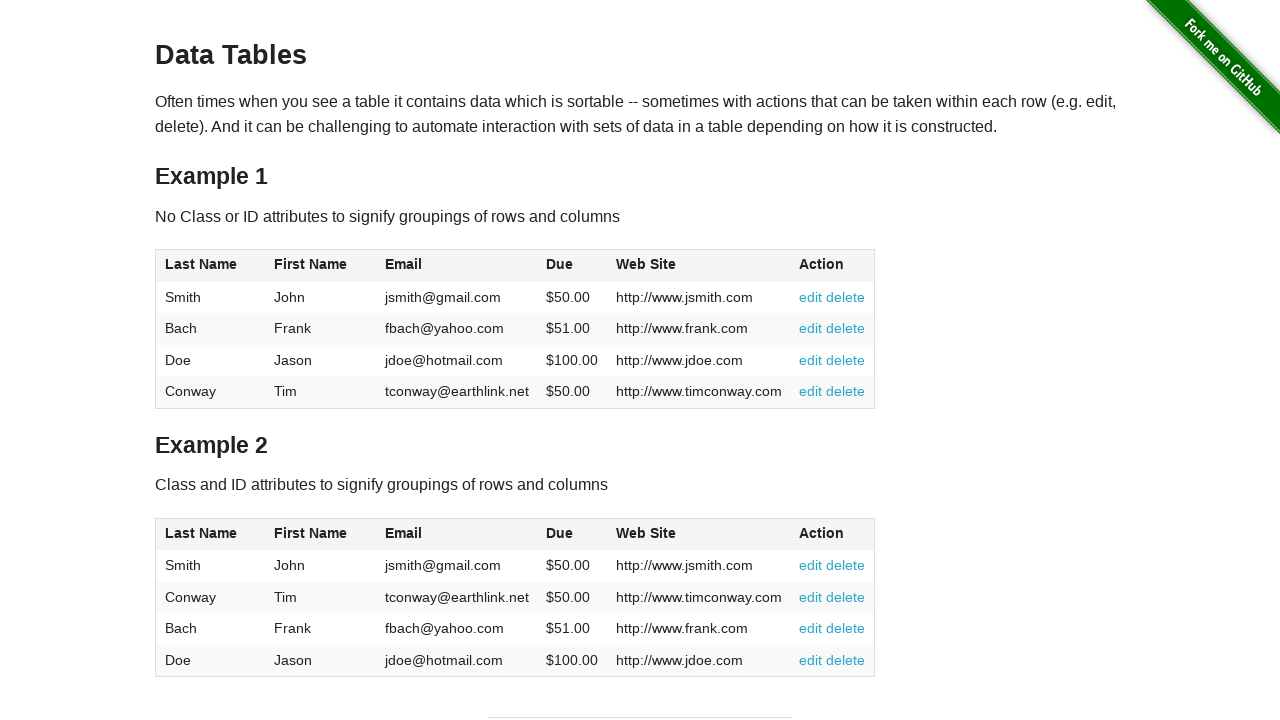

Waited for Due column cells to load in second table
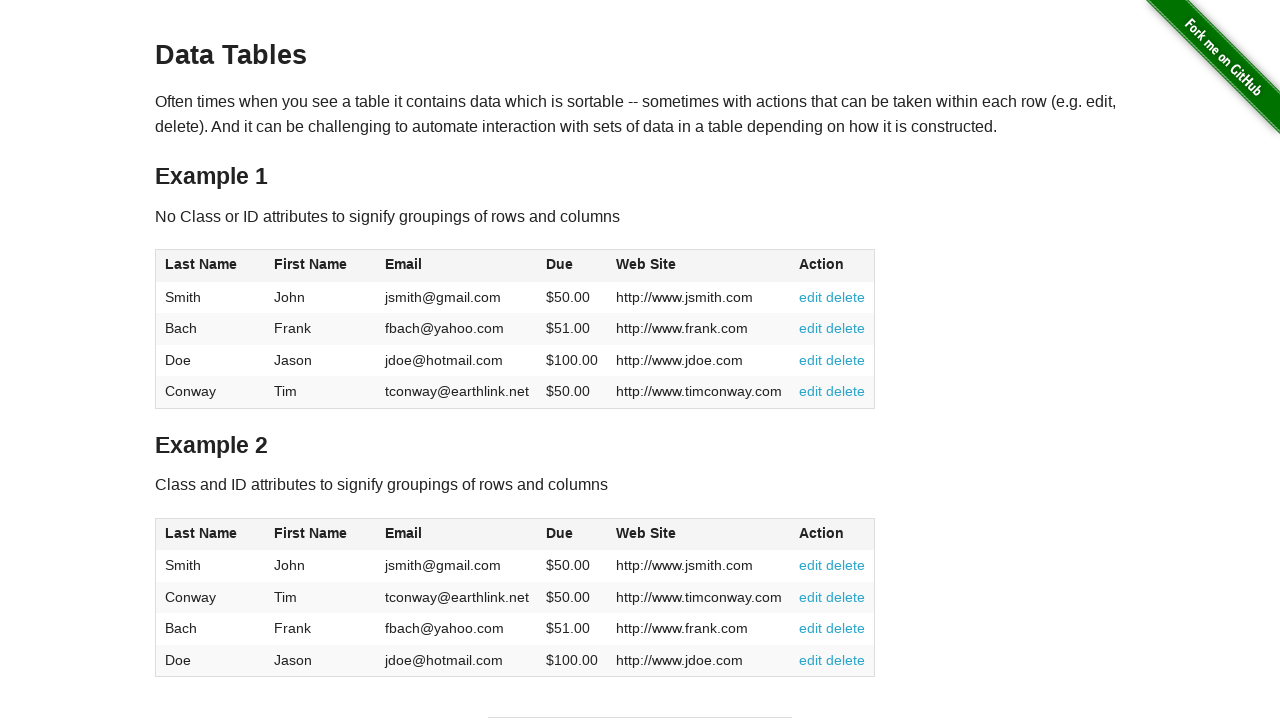

Retrieved all Due column cell elements from second table
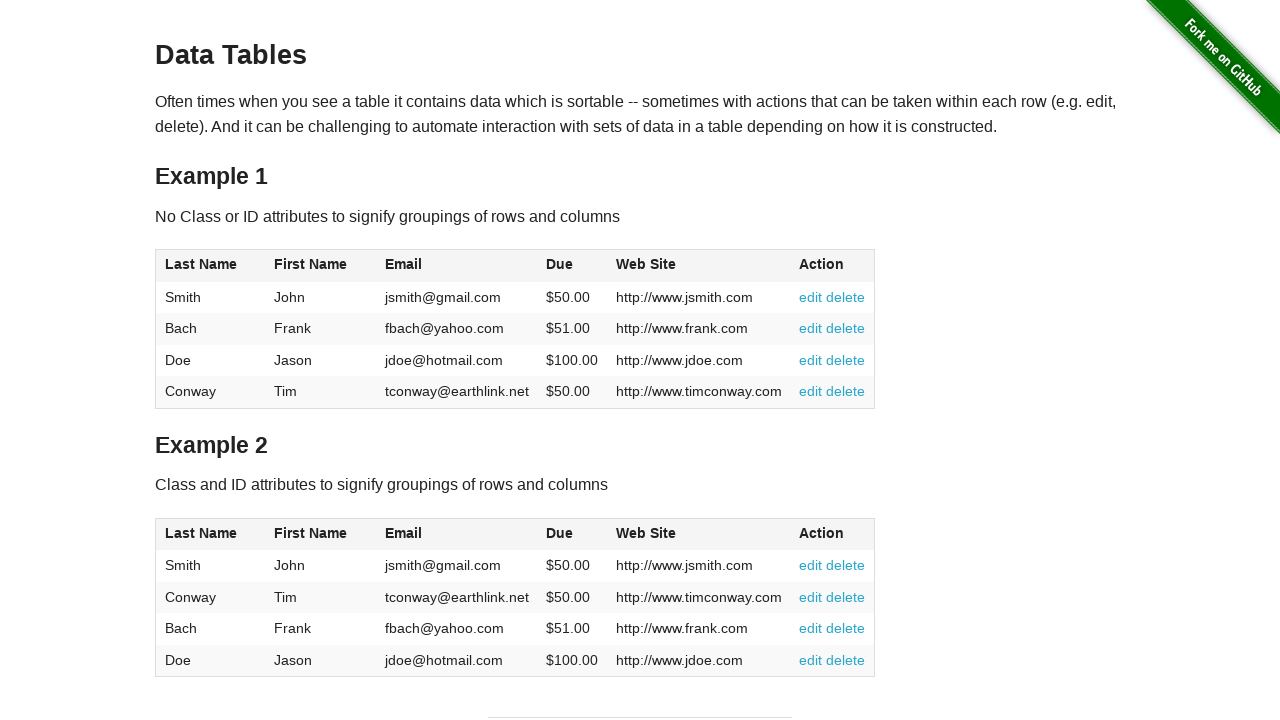

Extracted and converted Due values to floats from cell text content
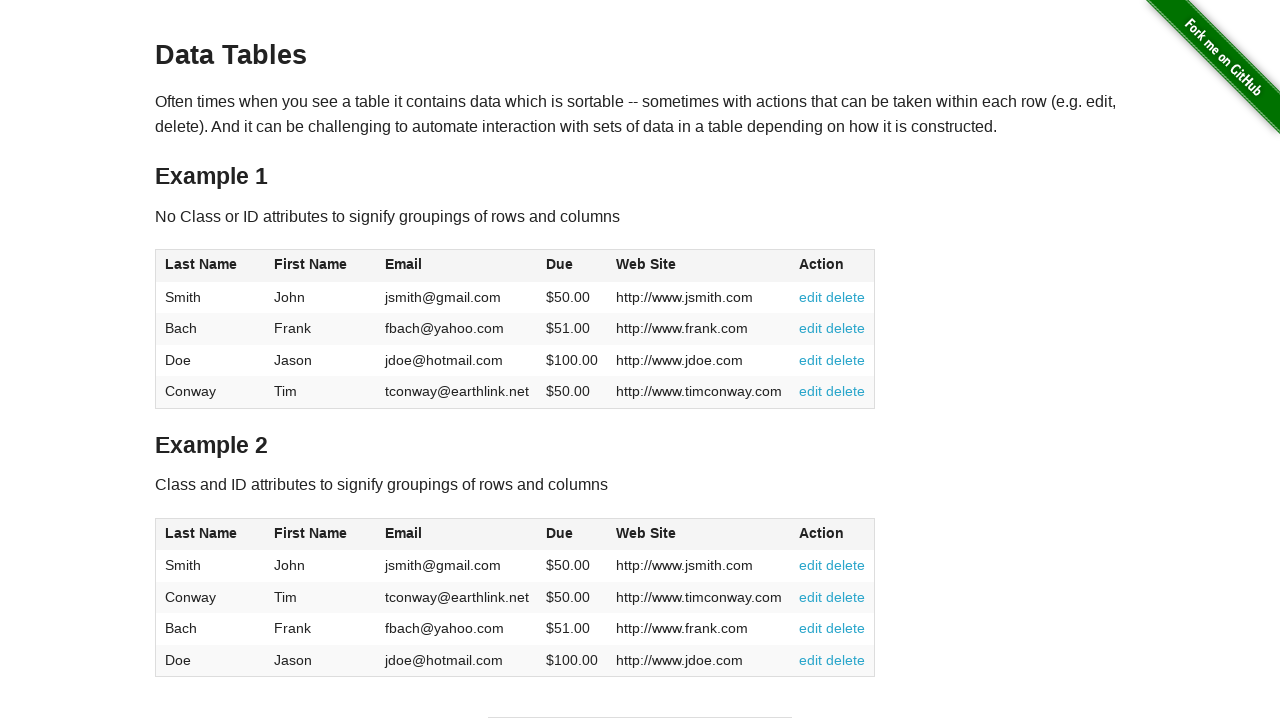

Verified Due column is sorted in ascending order
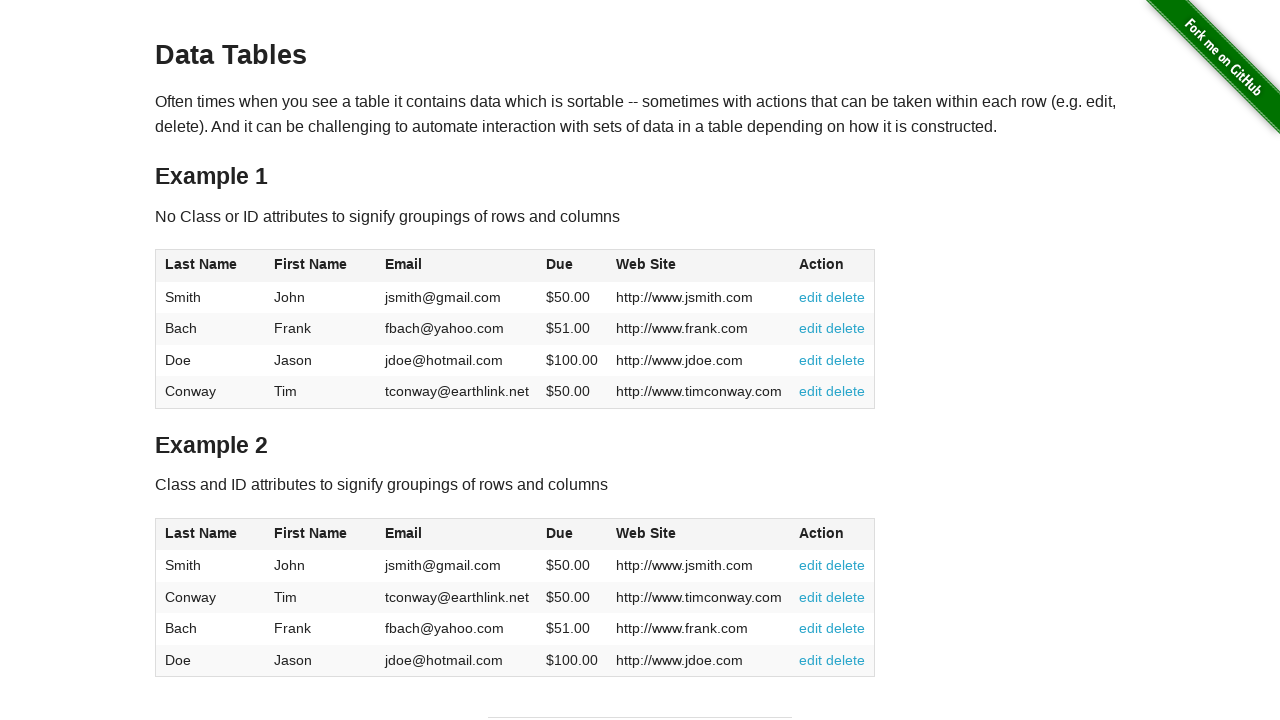

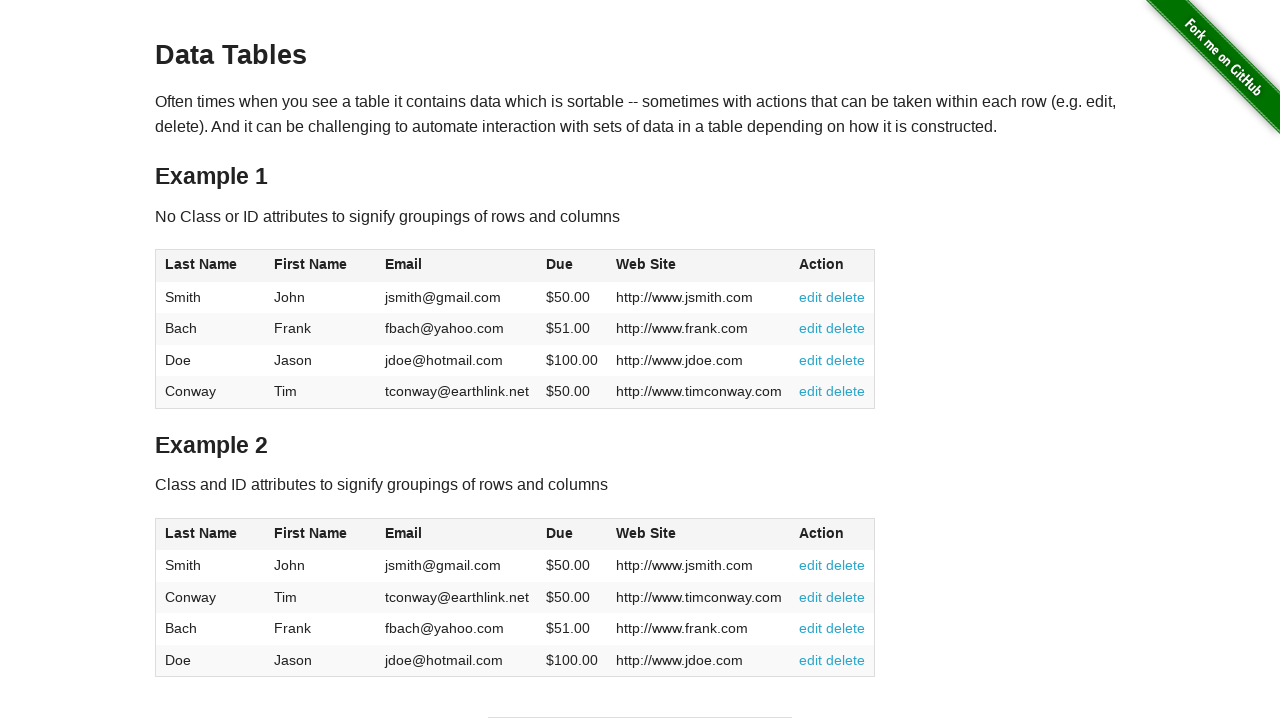